Tests implicit wait functionality by clicking a button that triggers a delayed element, then filling in a text field after it becomes available

Starting URL: https://www.hyrtutorials.com/p/waits-demo.html

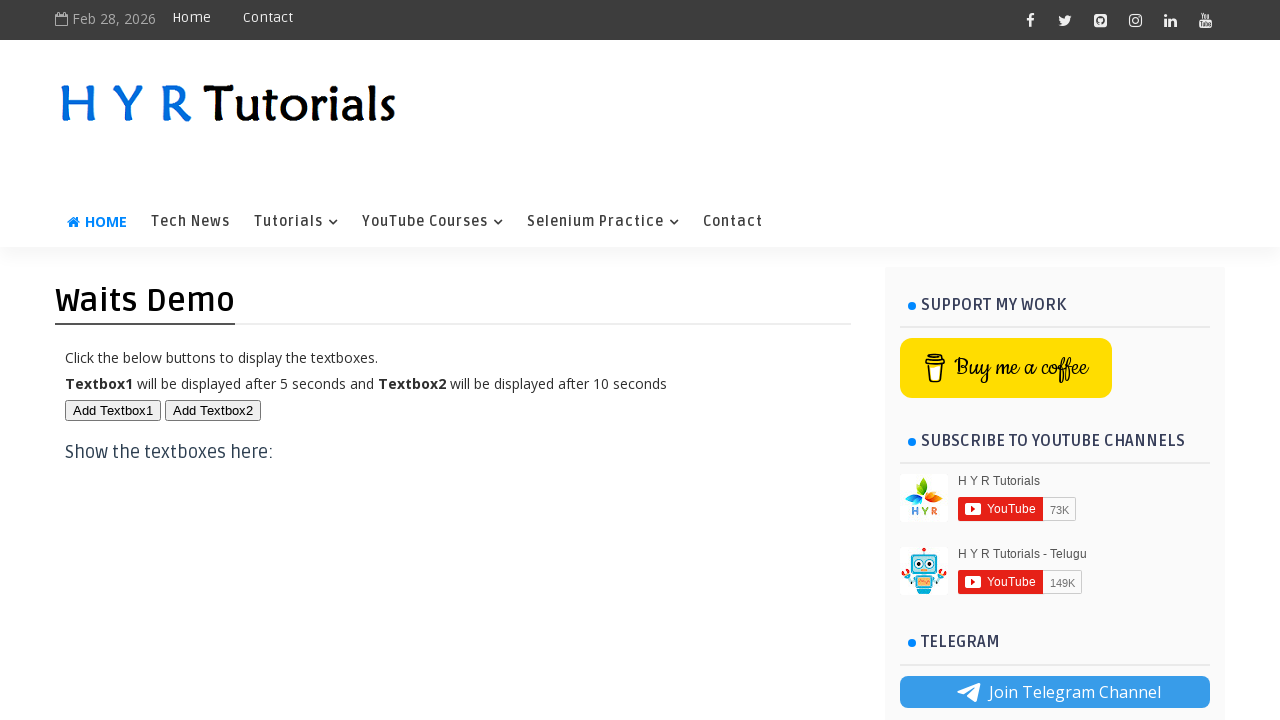

Clicked button that triggers delayed element at (113, 410) on #btn1
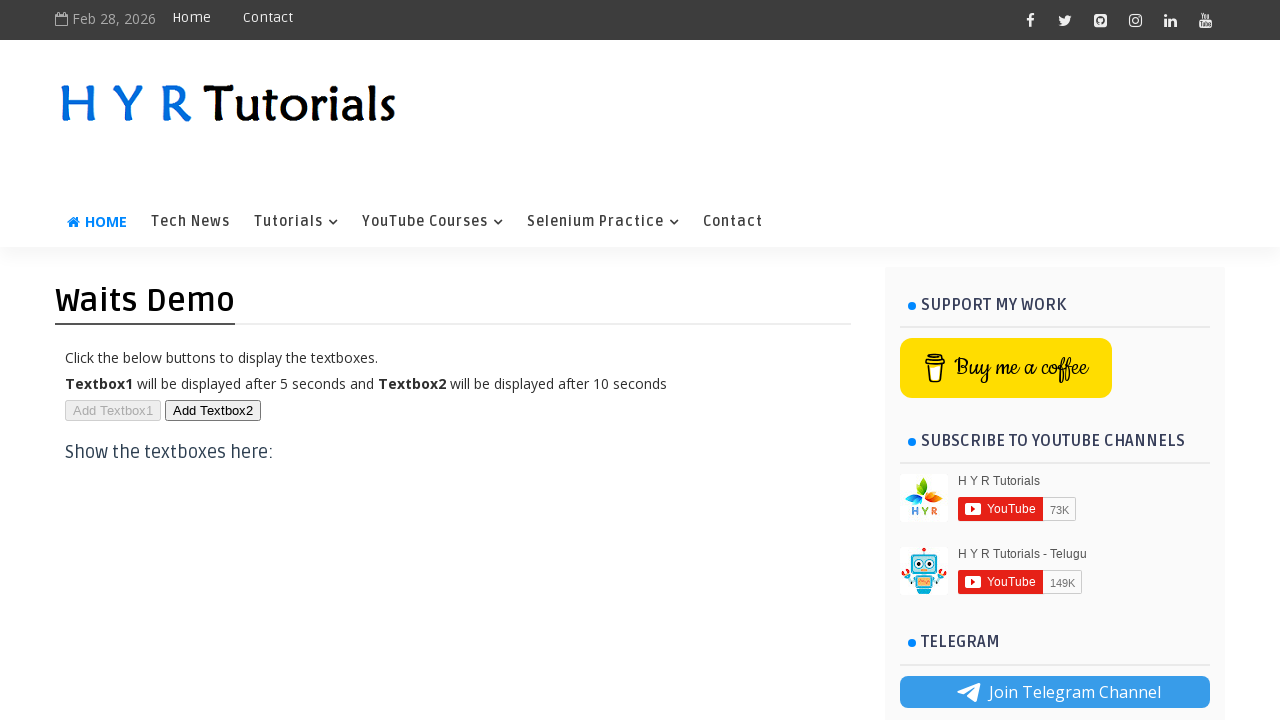

Filled text field with 'mahesh' after element became available on #txt1
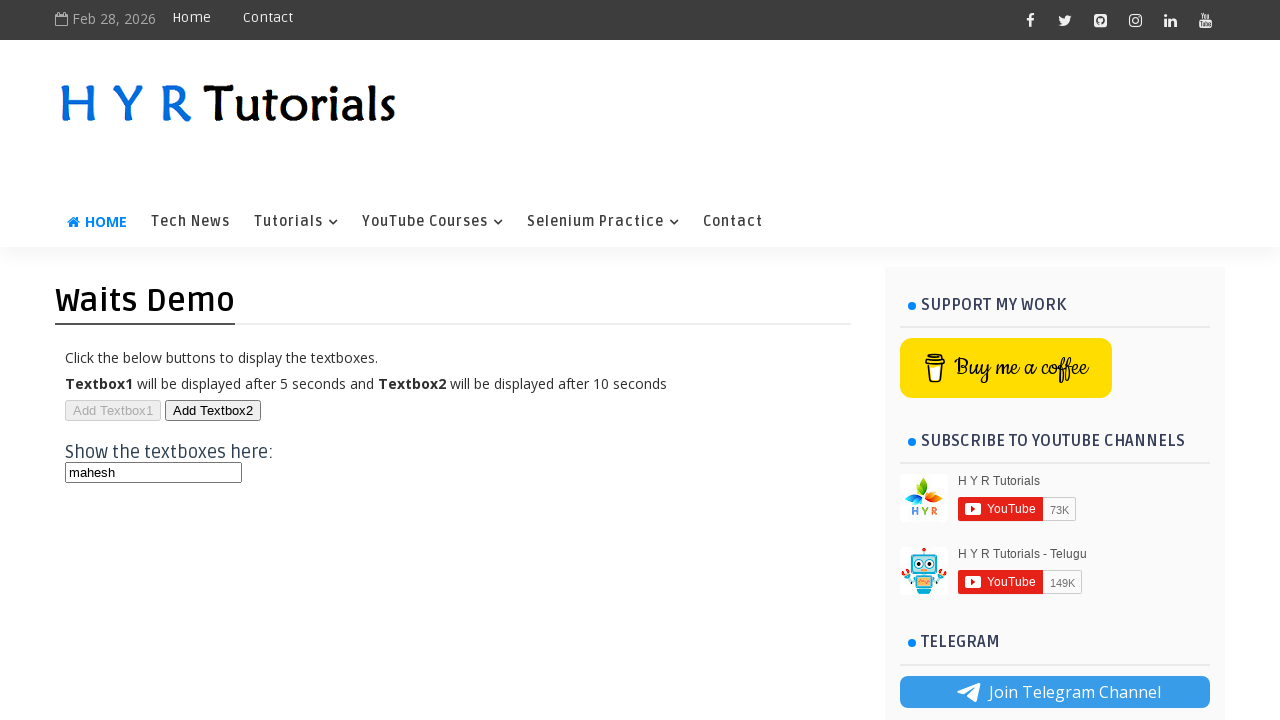

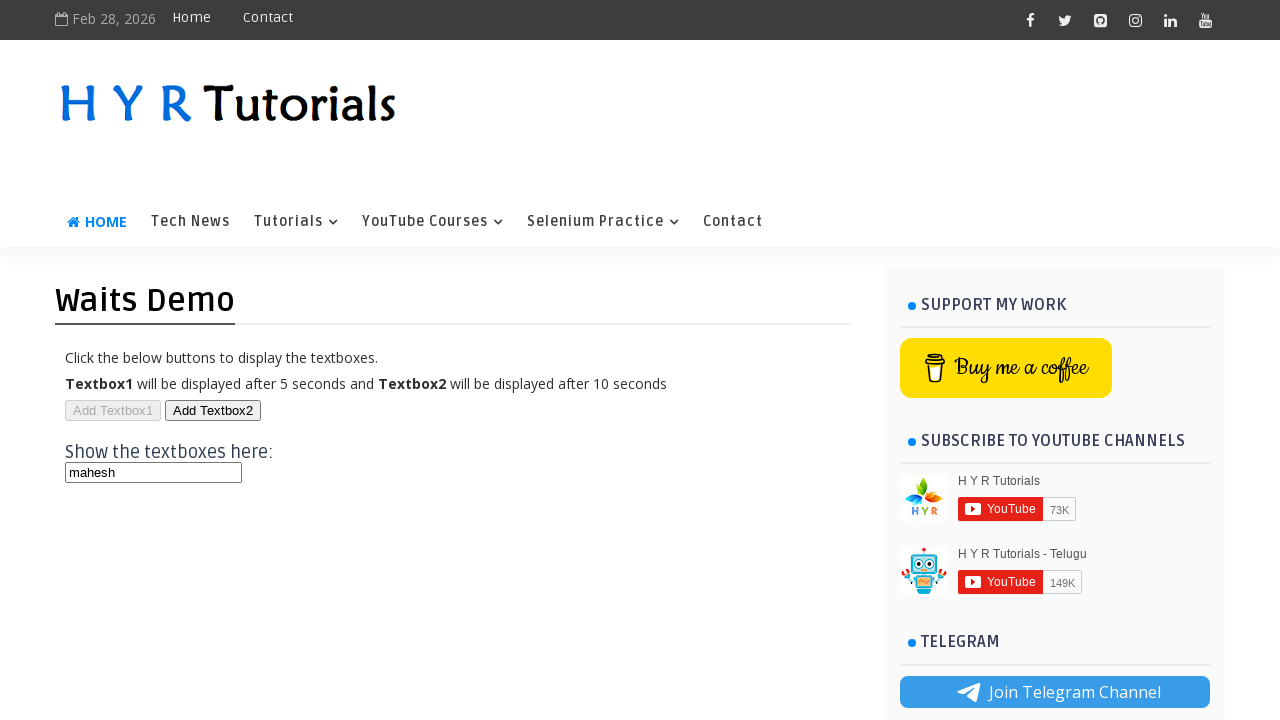